Tests various web form controls including checkboxes, dropdowns, autocomplete fields, and radio buttons

Starting URL: https://rahulshettyacademy.com/AutomationPractice/

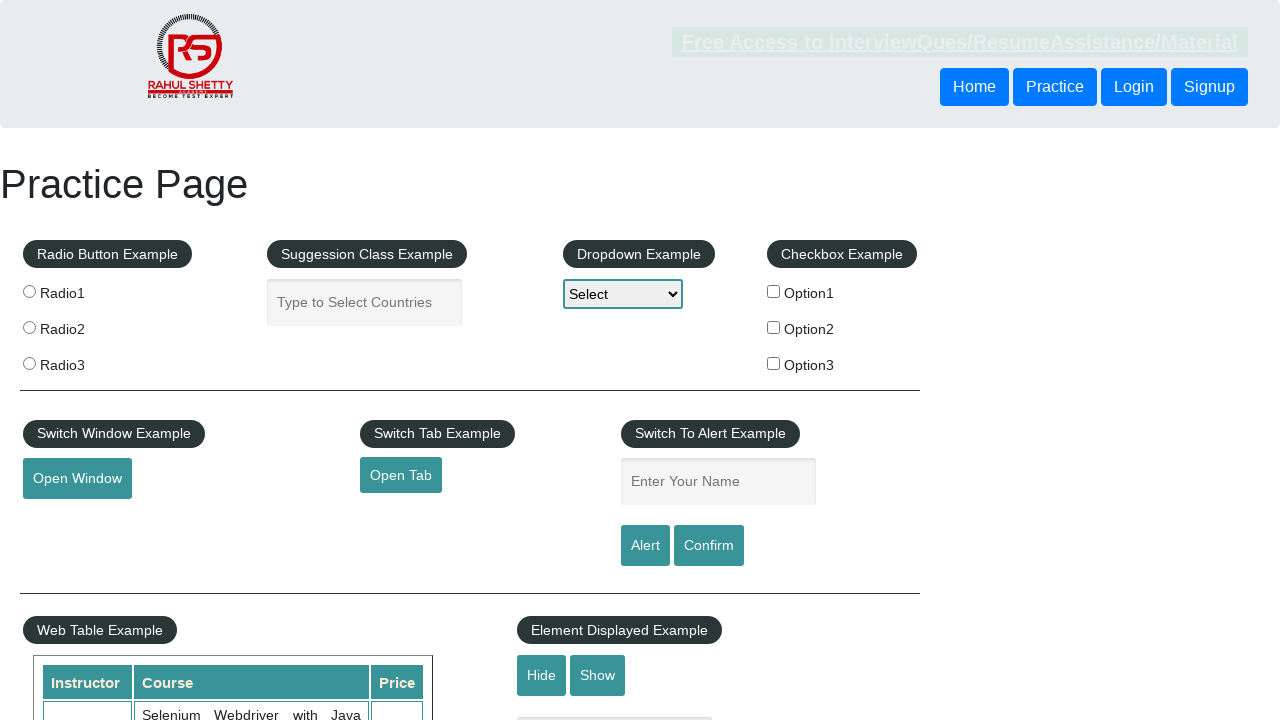

Checked first checkbox (checkBoxOption1) at (774, 291) on #checkBoxOption1
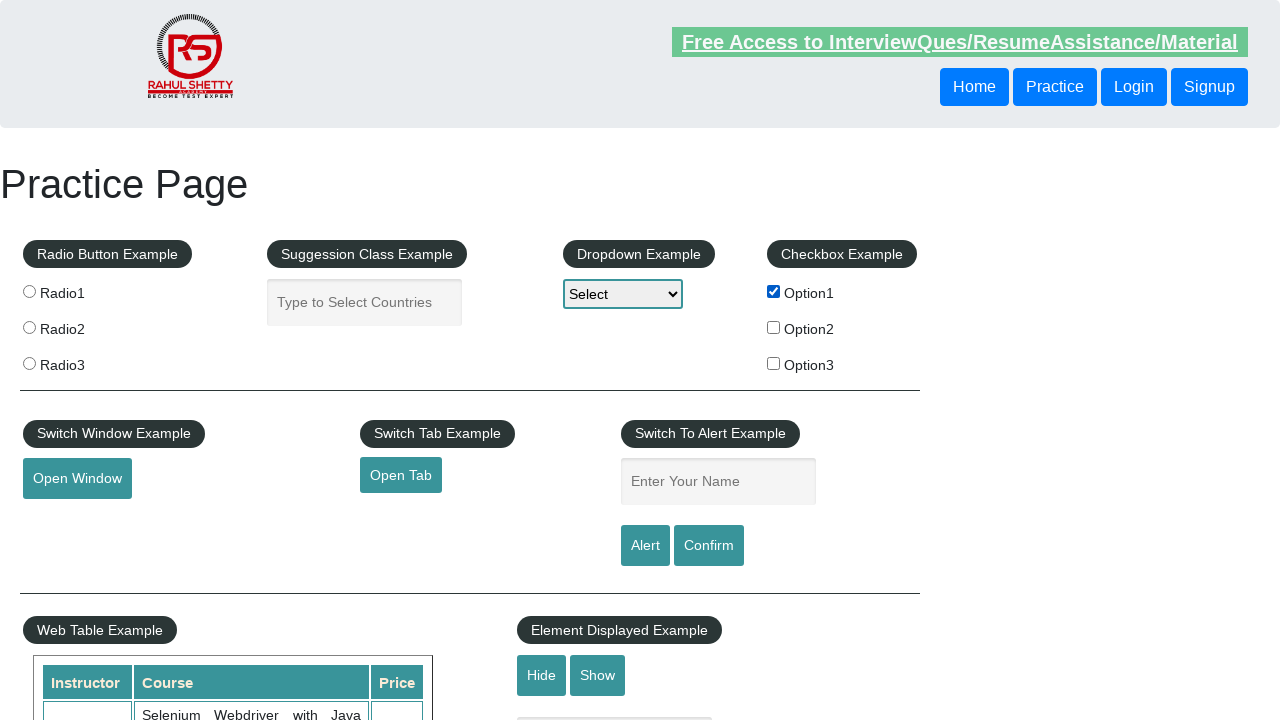

Unchecked first checkbox (checkBoxOption1) at (774, 291) on #checkBoxOption1
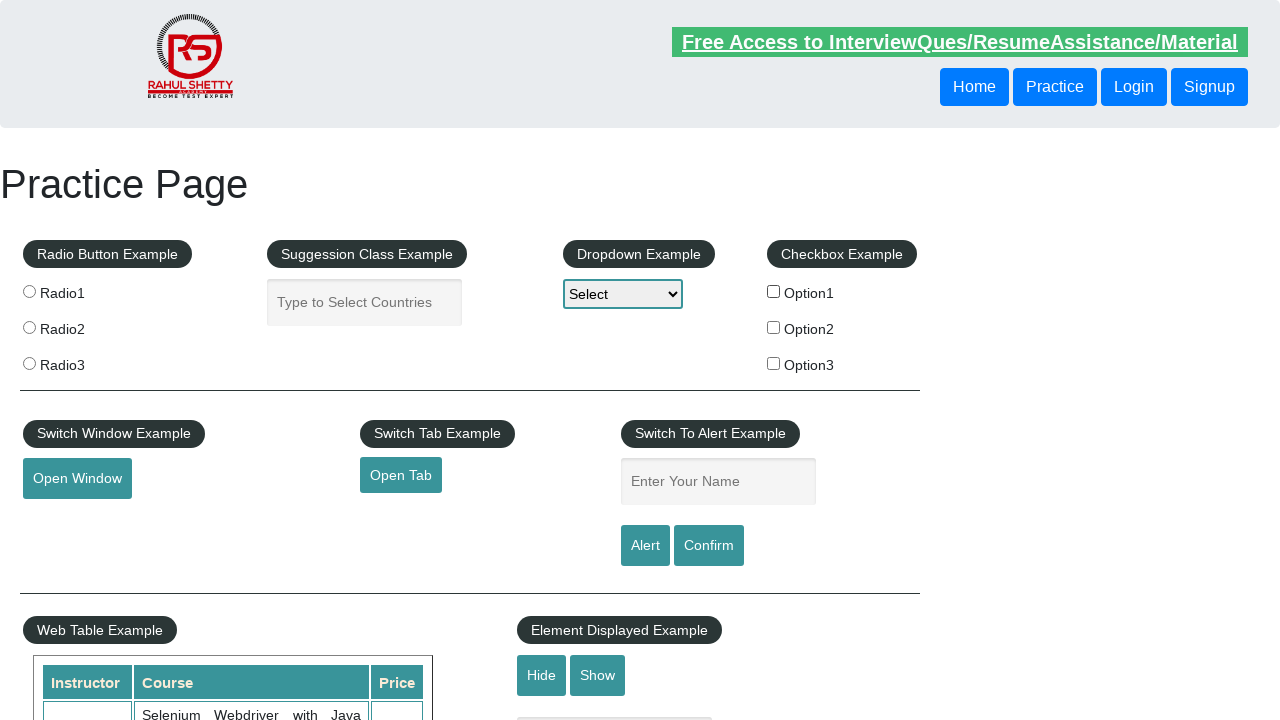

Checked checkbox with value 'option2' at (774, 327) on input[type='checkbox'][value='option2']
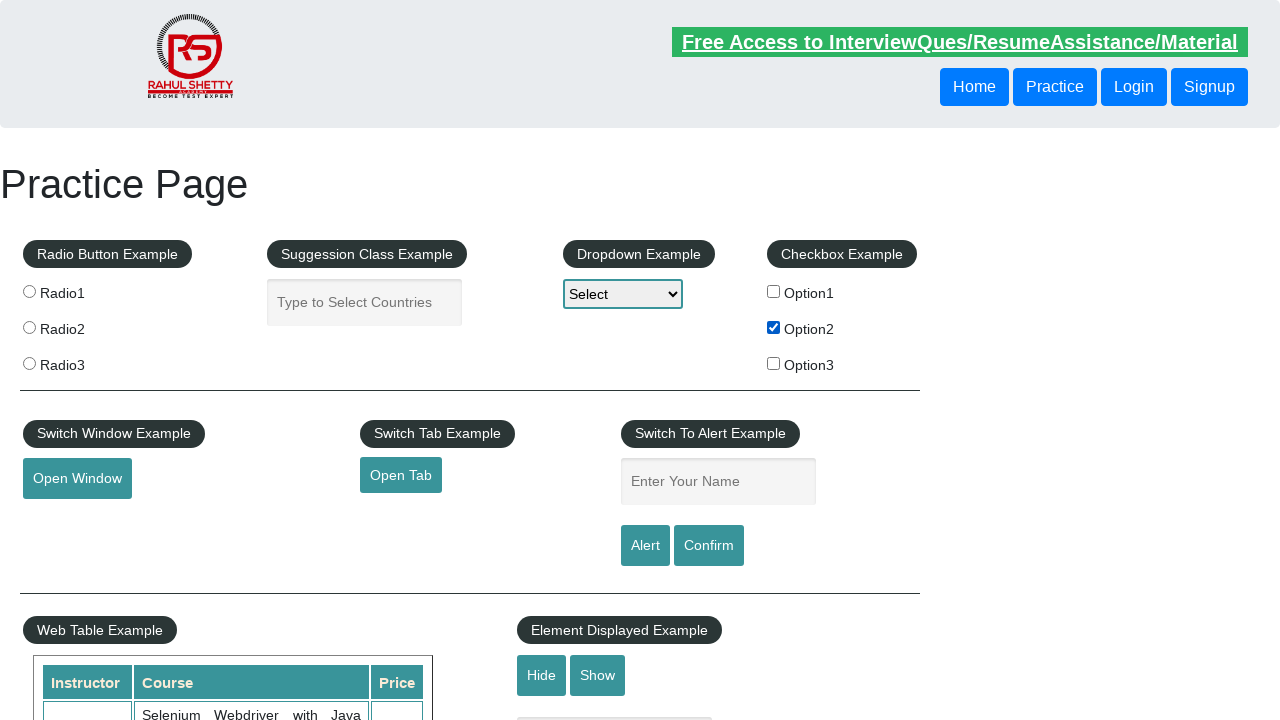

Checked checkbox with value 'option3' at (774, 363) on input[type='checkbox'][value='option3']
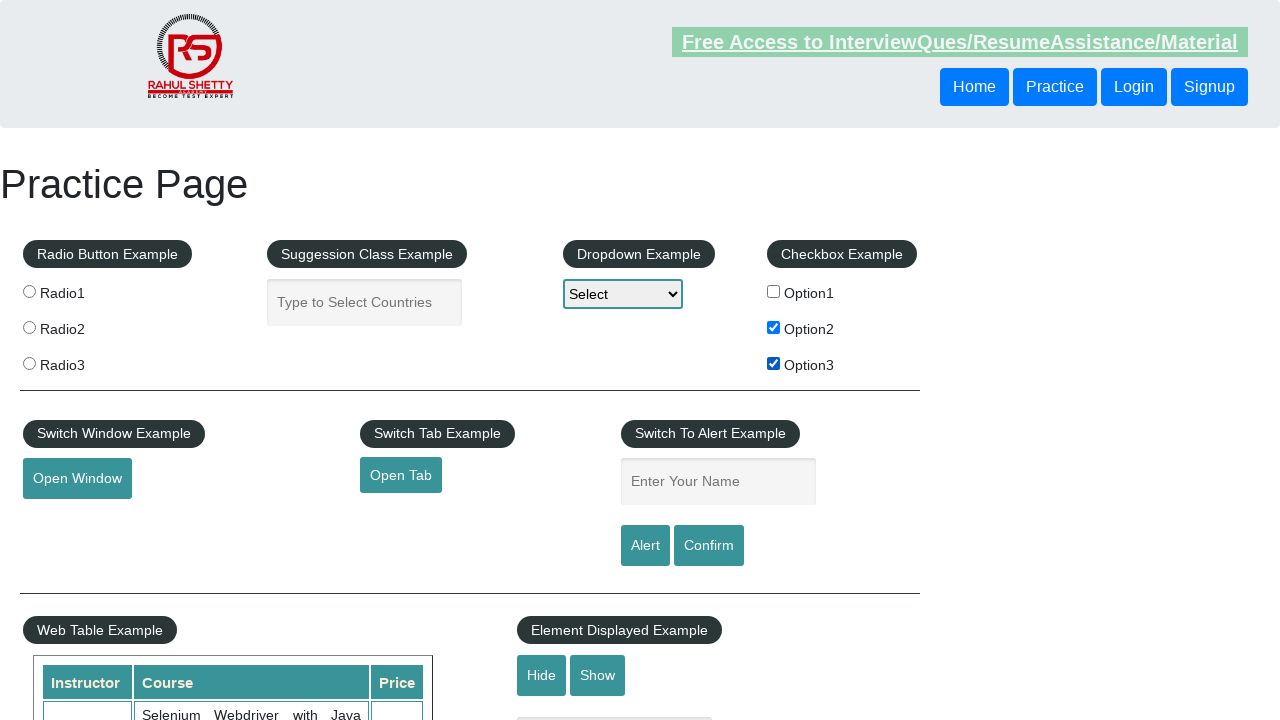

Selected 'option3' from dropdown on select
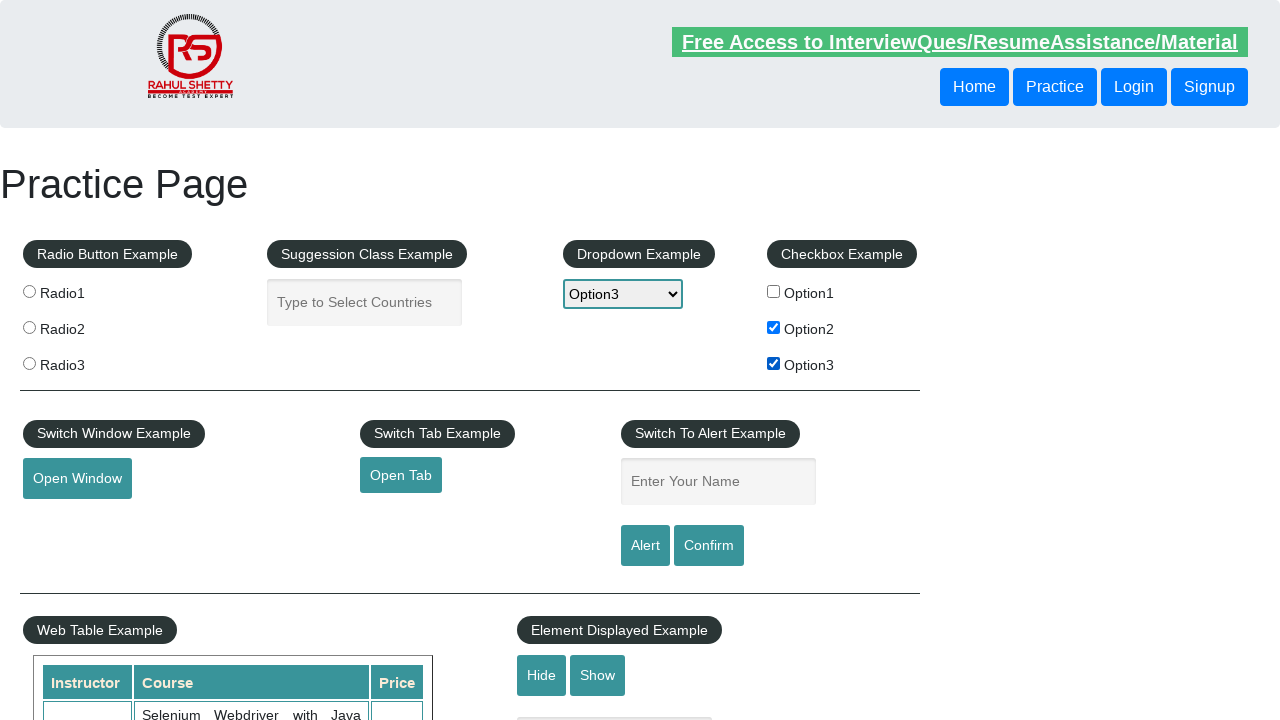

Typed 'ind' in autocomplete field on #autocomplete
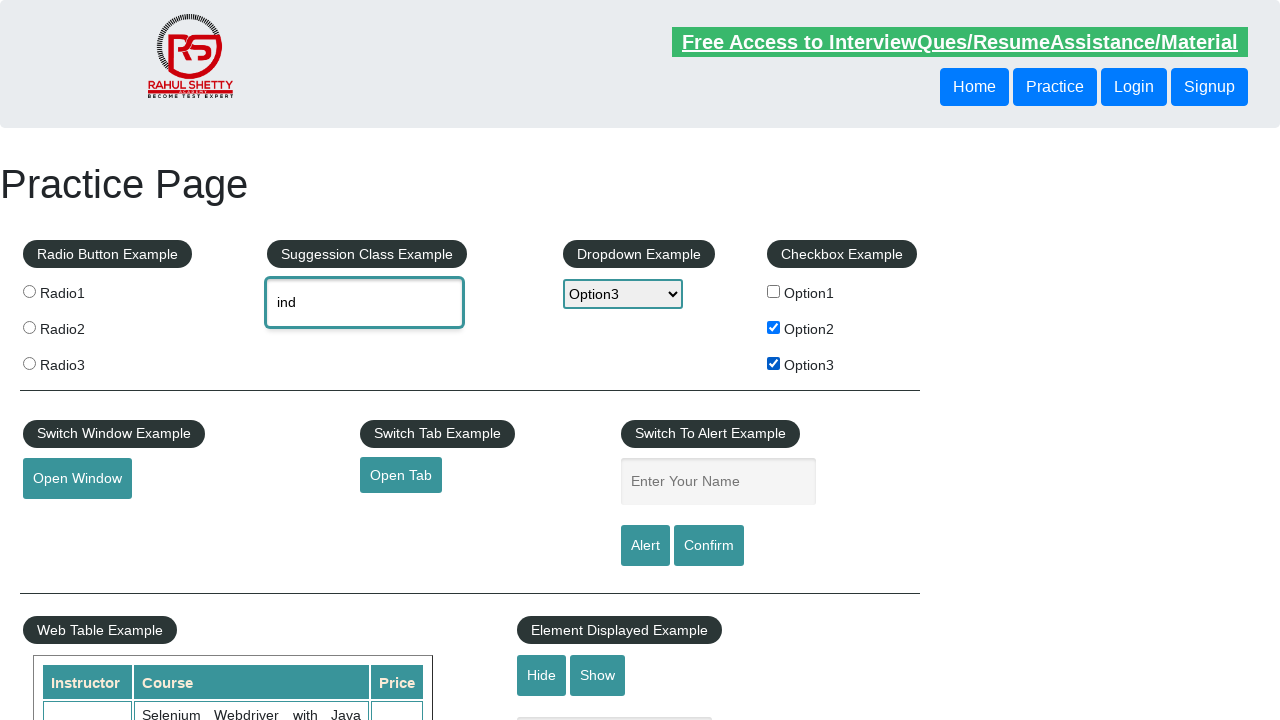

Clicked hide textbox button at (542, 675) on #hide-textbox
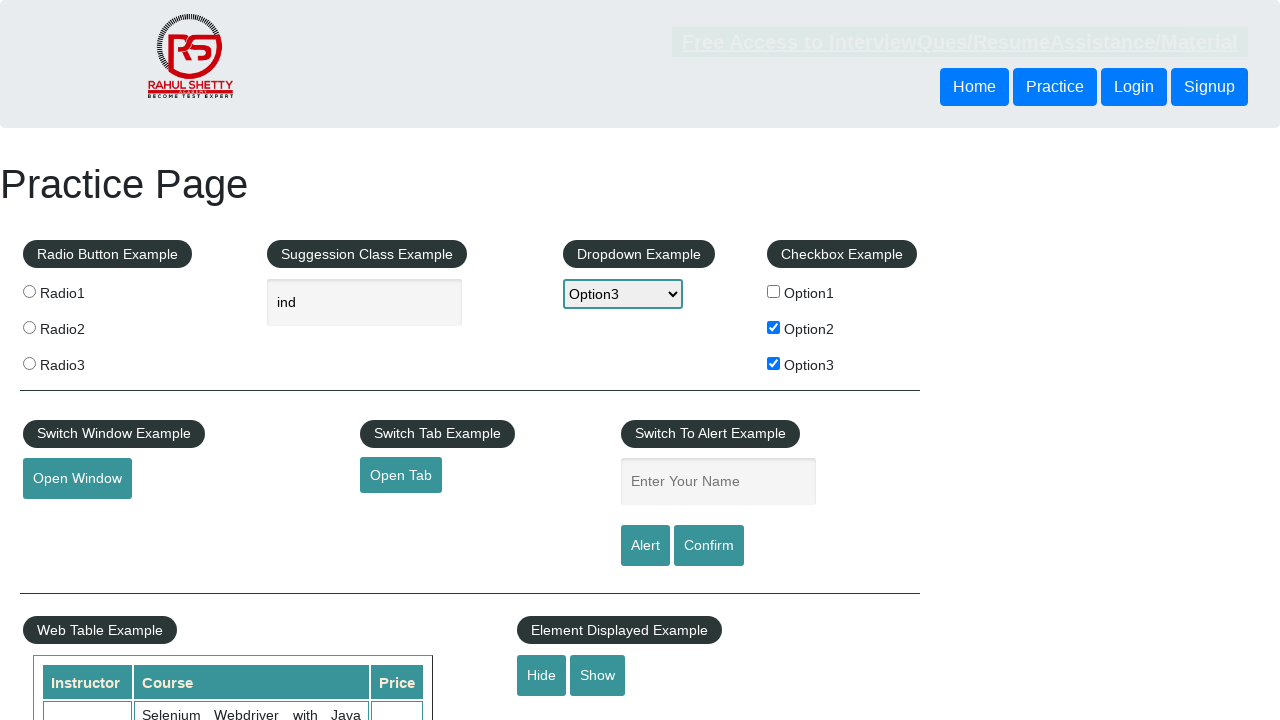

Checked radio button with value 'radio1' at (29, 291) on [value='radio1']
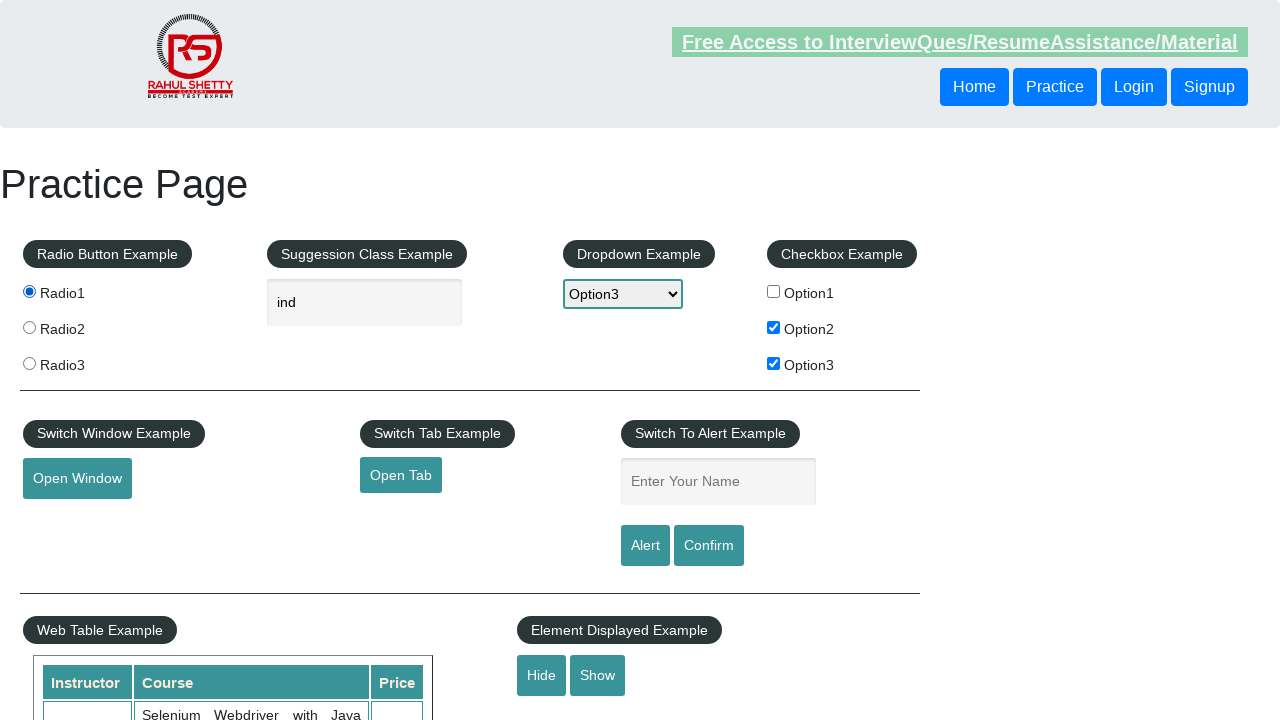

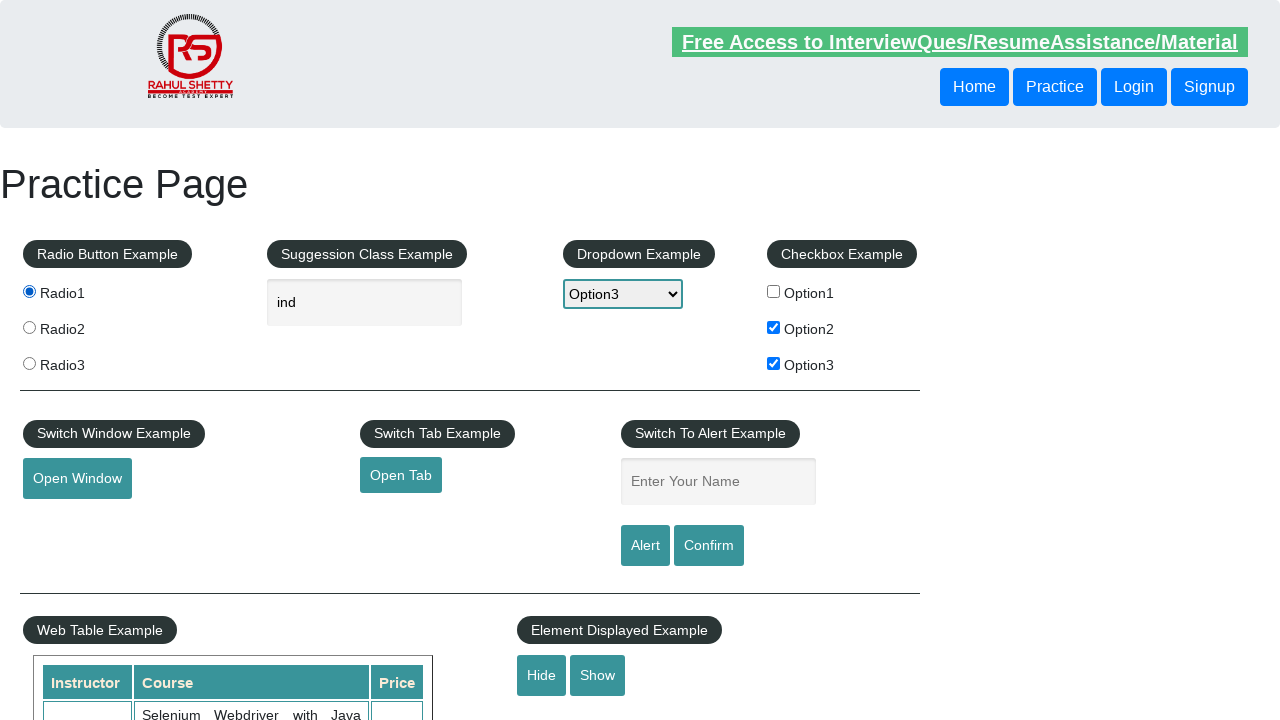